Tests registration form by filling in first name, last name, and email fields, then submitting the form and verifying successful registration message

Starting URL: http://suninjuly.github.io/registration1.html

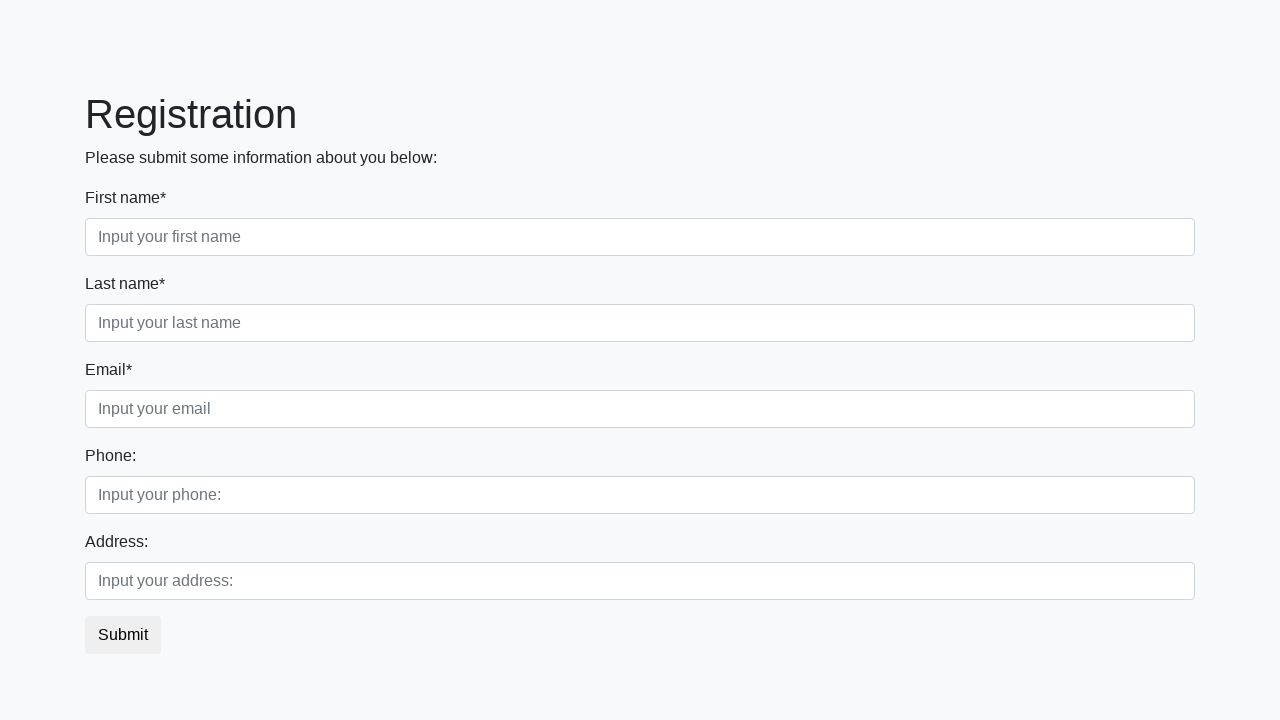

Filled in first name field with 'John' on .first_block .first_class input
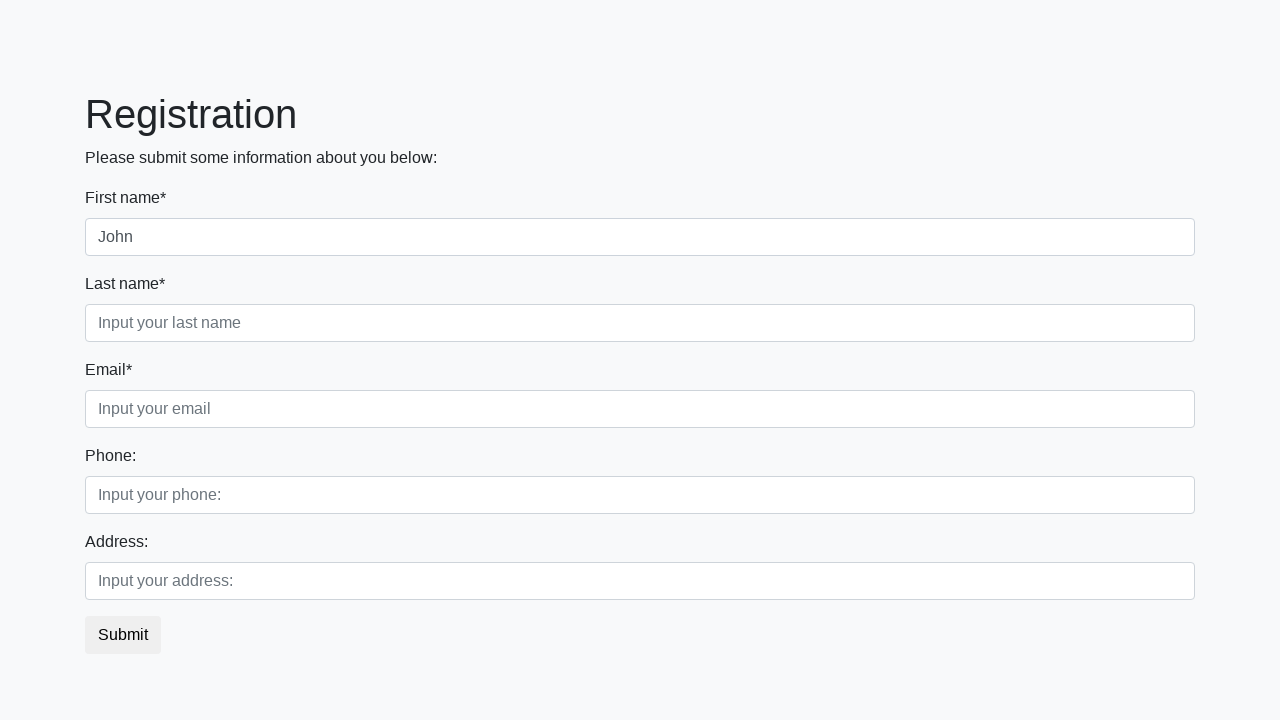

Filled in last name field with 'Smith' on .first_block .second_class input
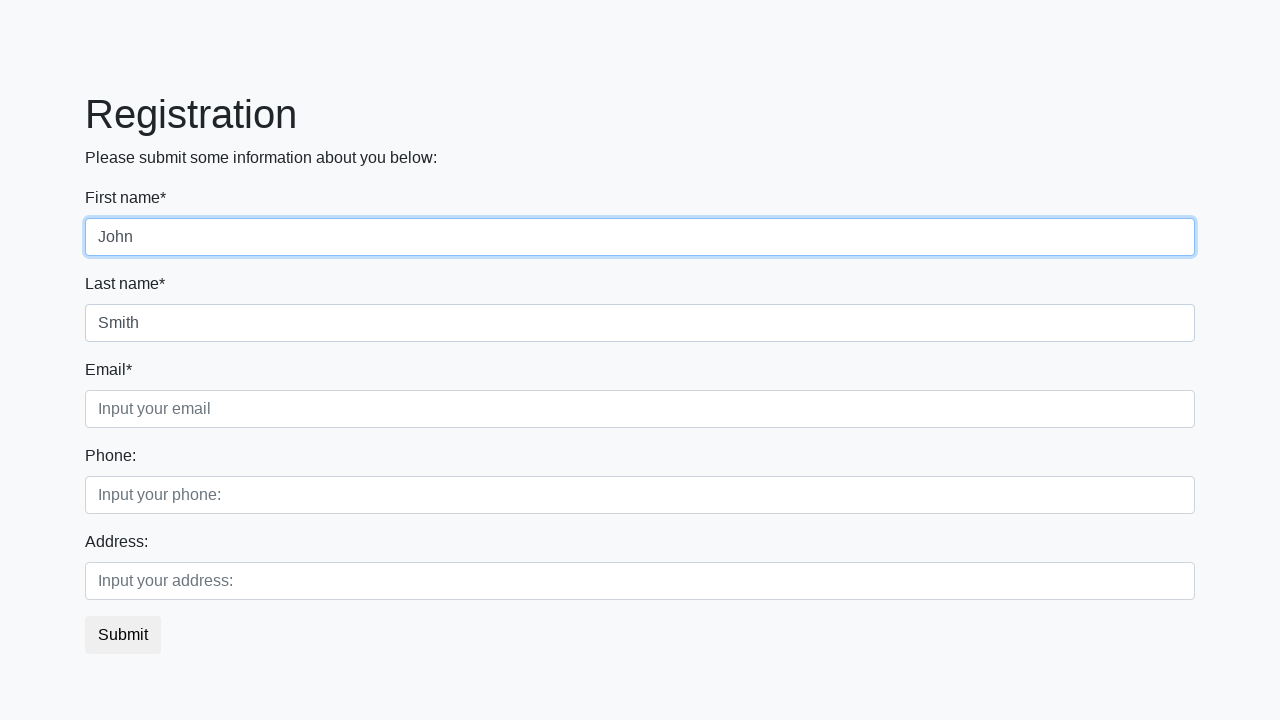

Filled in email field with 'john.smith@example.com' on .first_block .third_class input
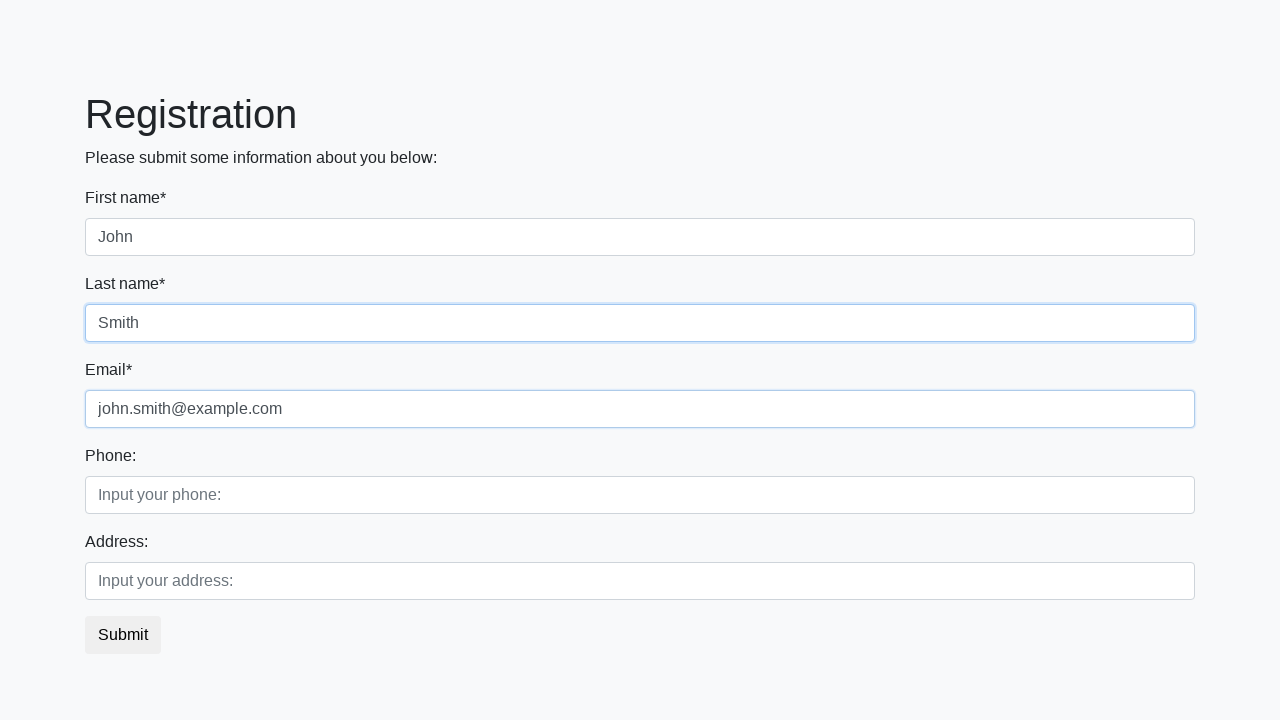

Clicked submit button to register at (123, 635) on button.btn
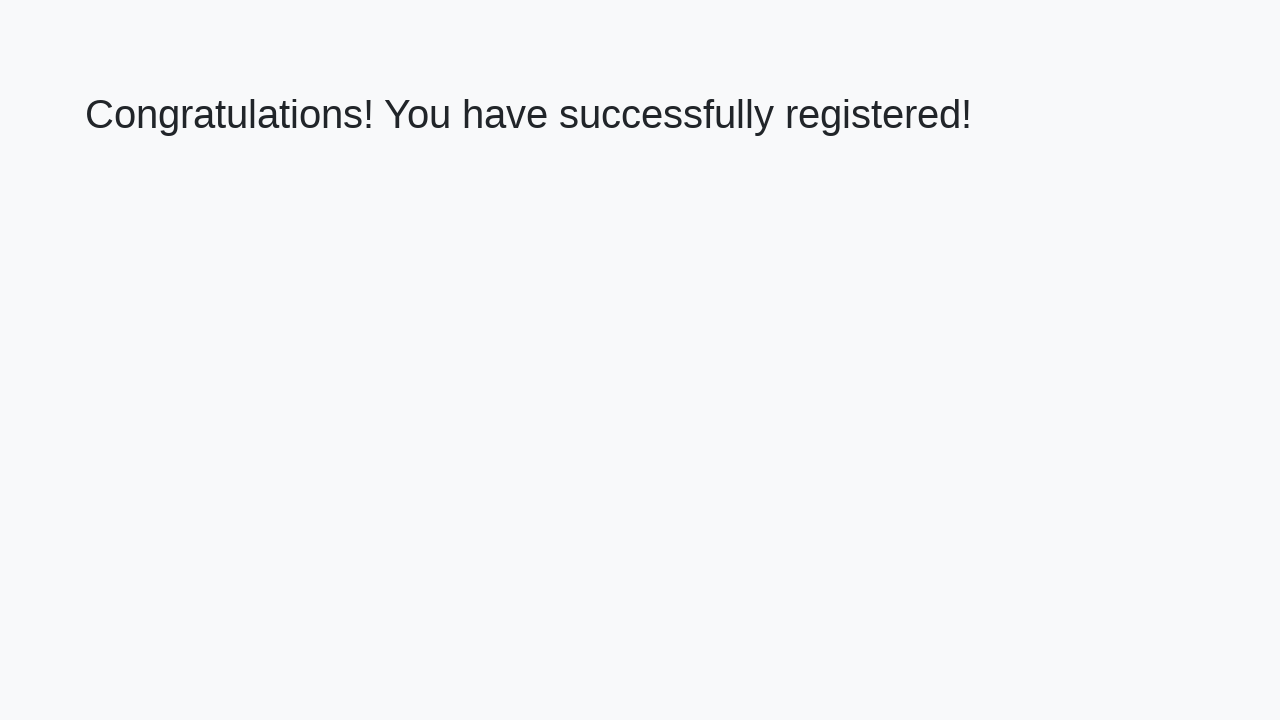

Success message heading loaded
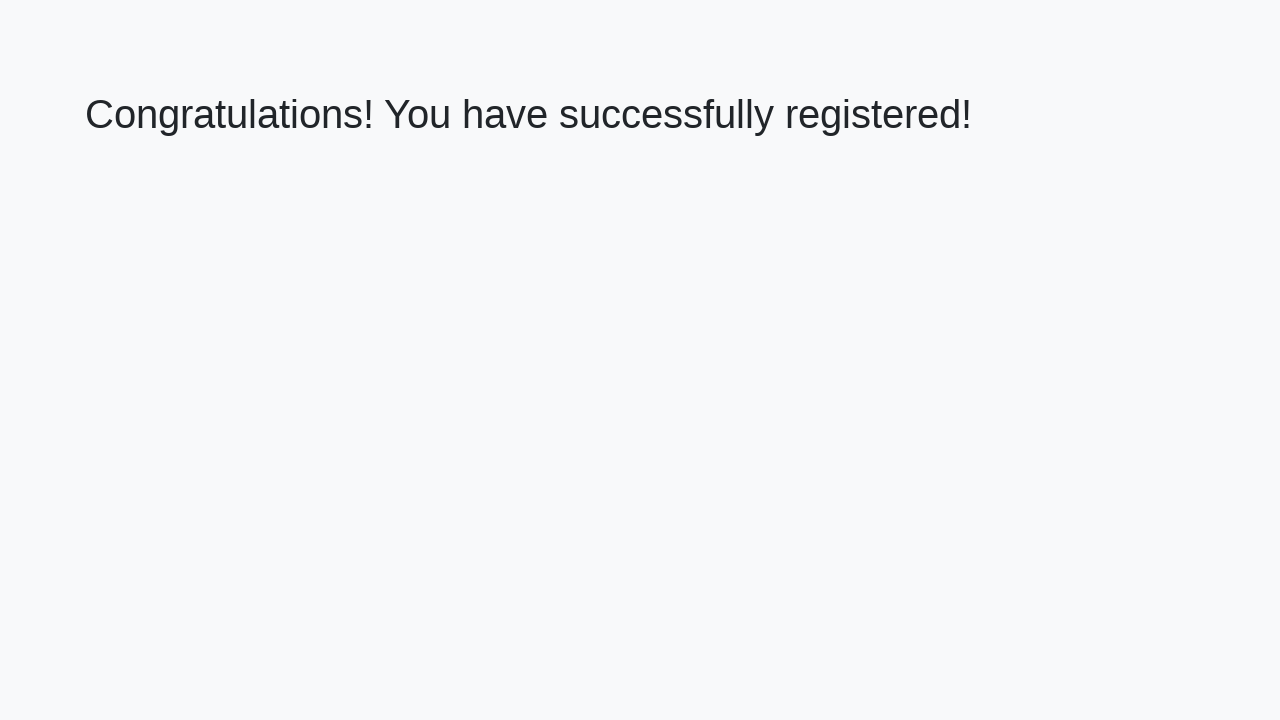

Retrieved success message text: 'Congratulations! You have successfully registered!'
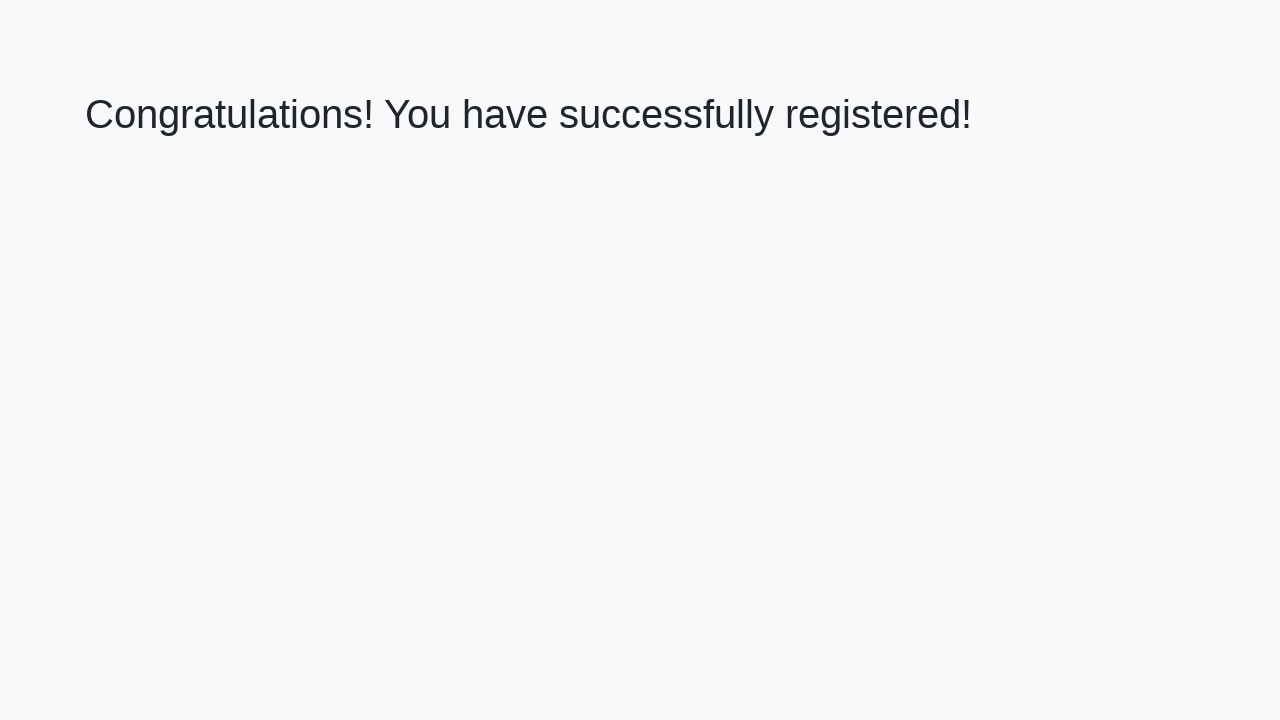

Verified successful registration message
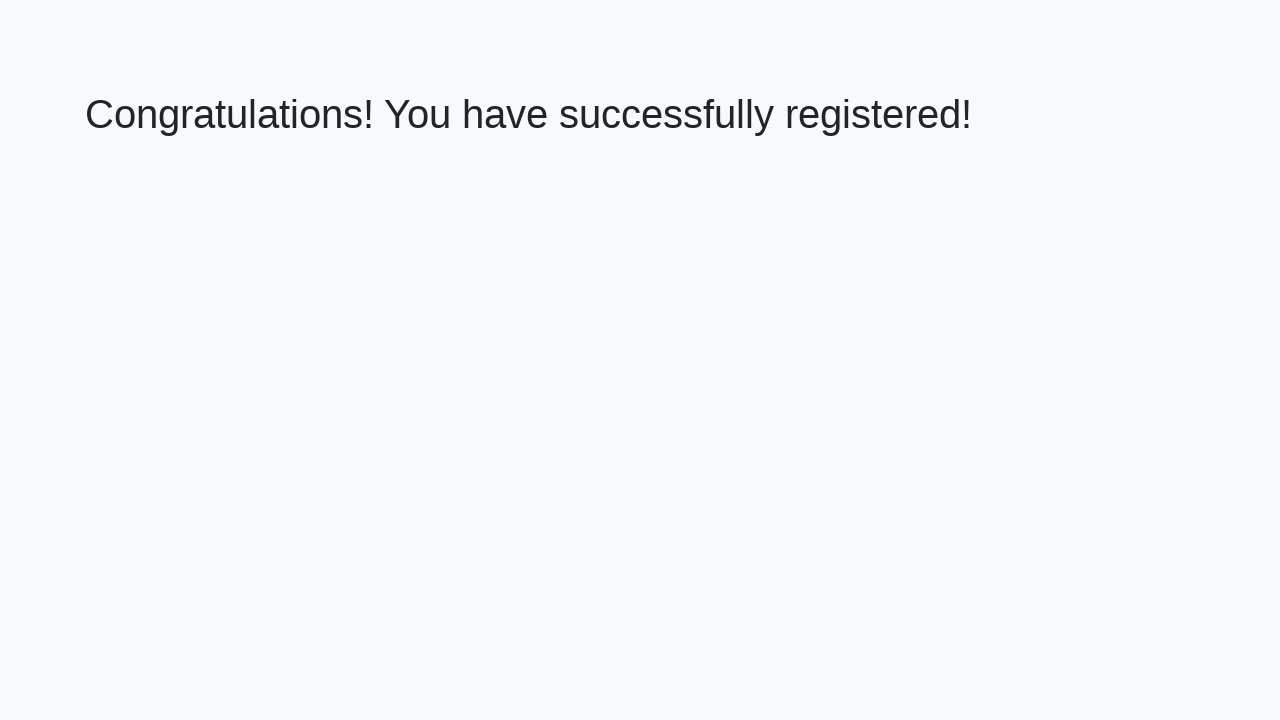

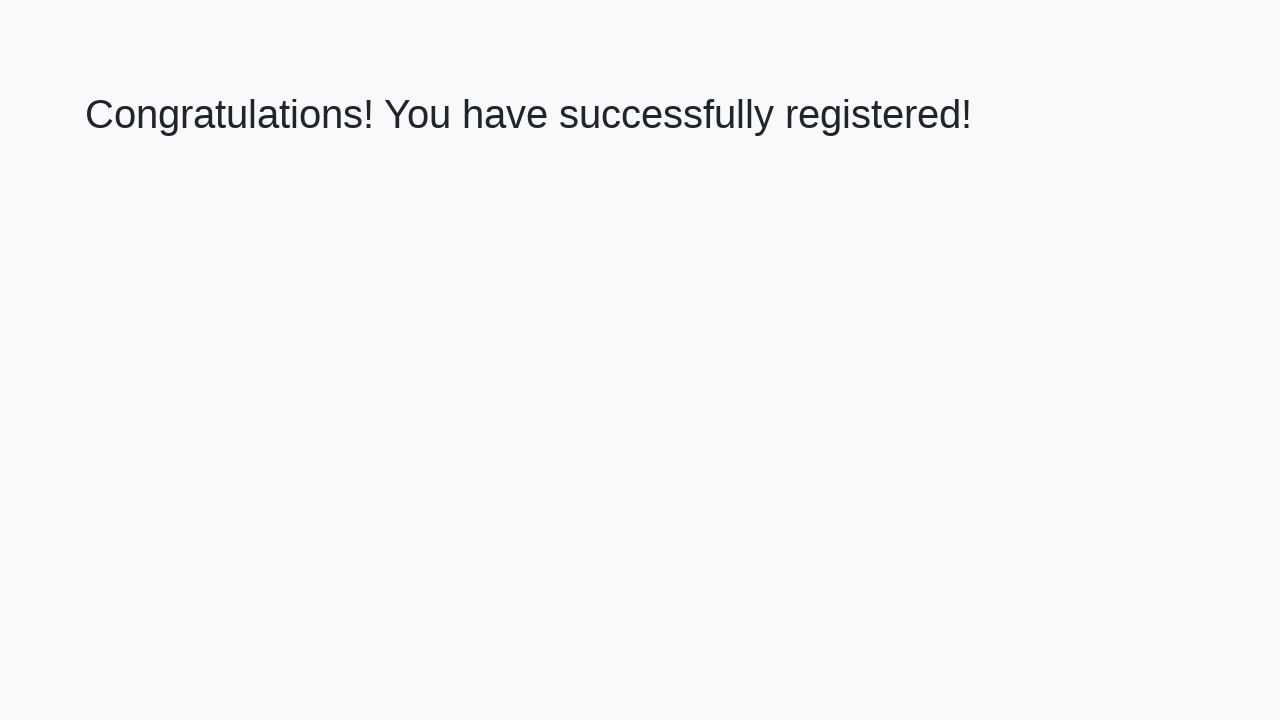